Tests table sorting functionality and searches for a specific item ("Rice") across paginated results, retrieving its price when found

Starting URL: https://rahulshettyacademy.com/seleniumPractise/#/offers

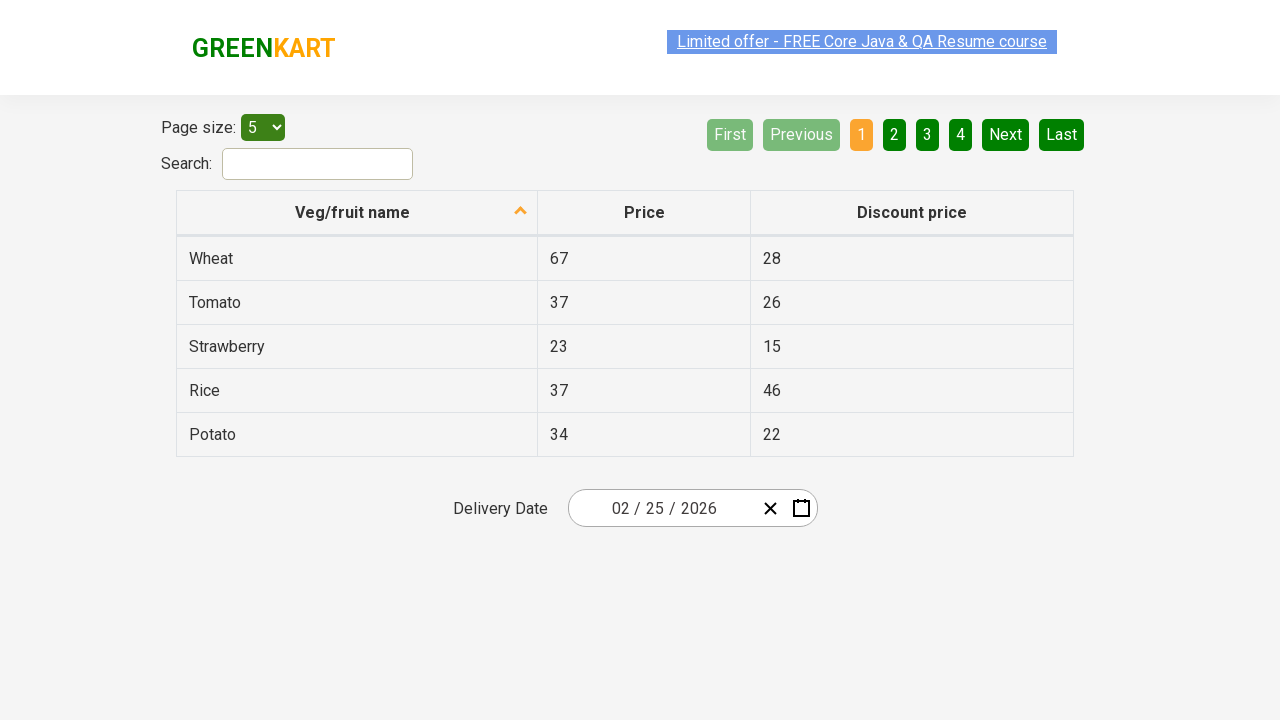

Clicked first column header to sort at (357, 213) on xpath=//tr//th[1]
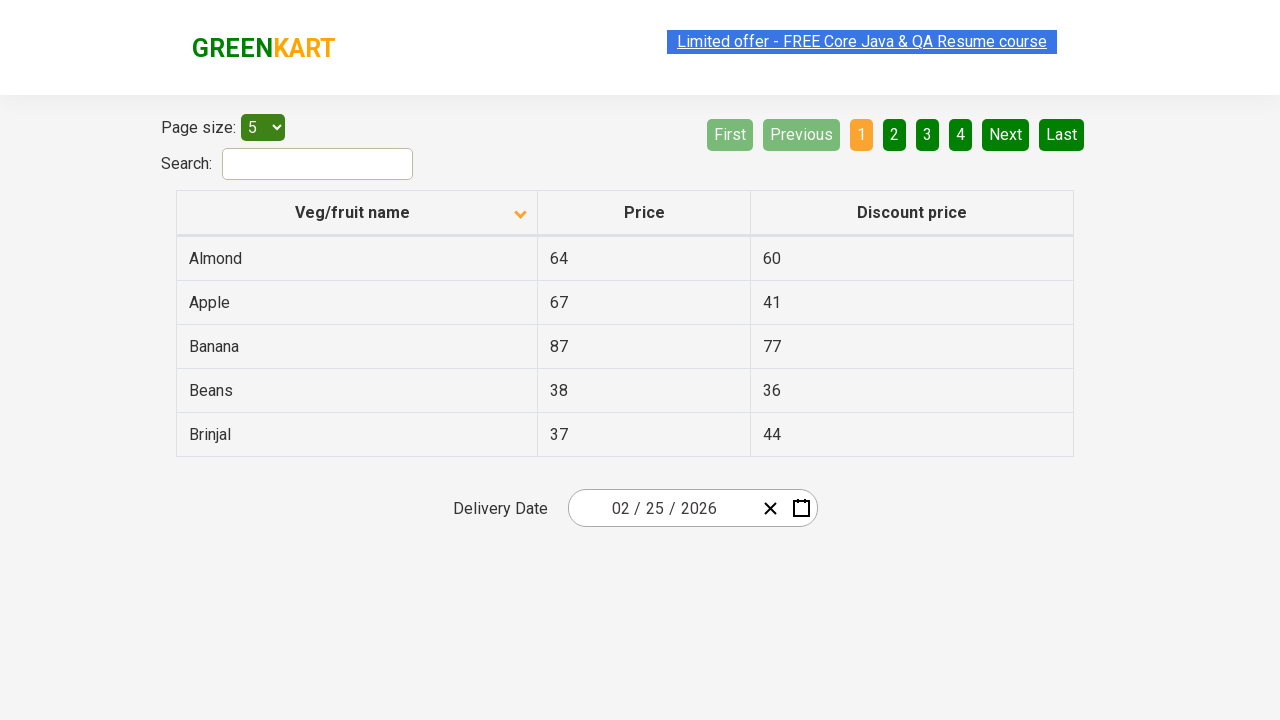

Captured all elements in first column
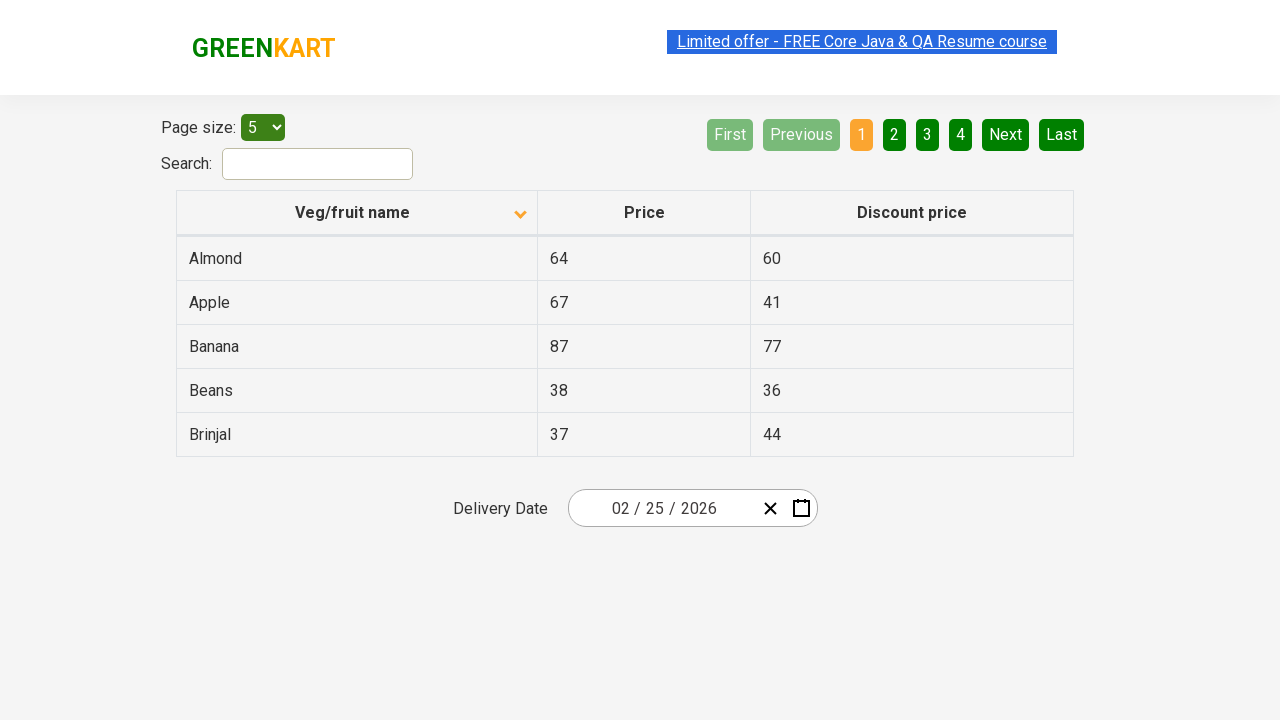

Extracted and sorted text from column elements
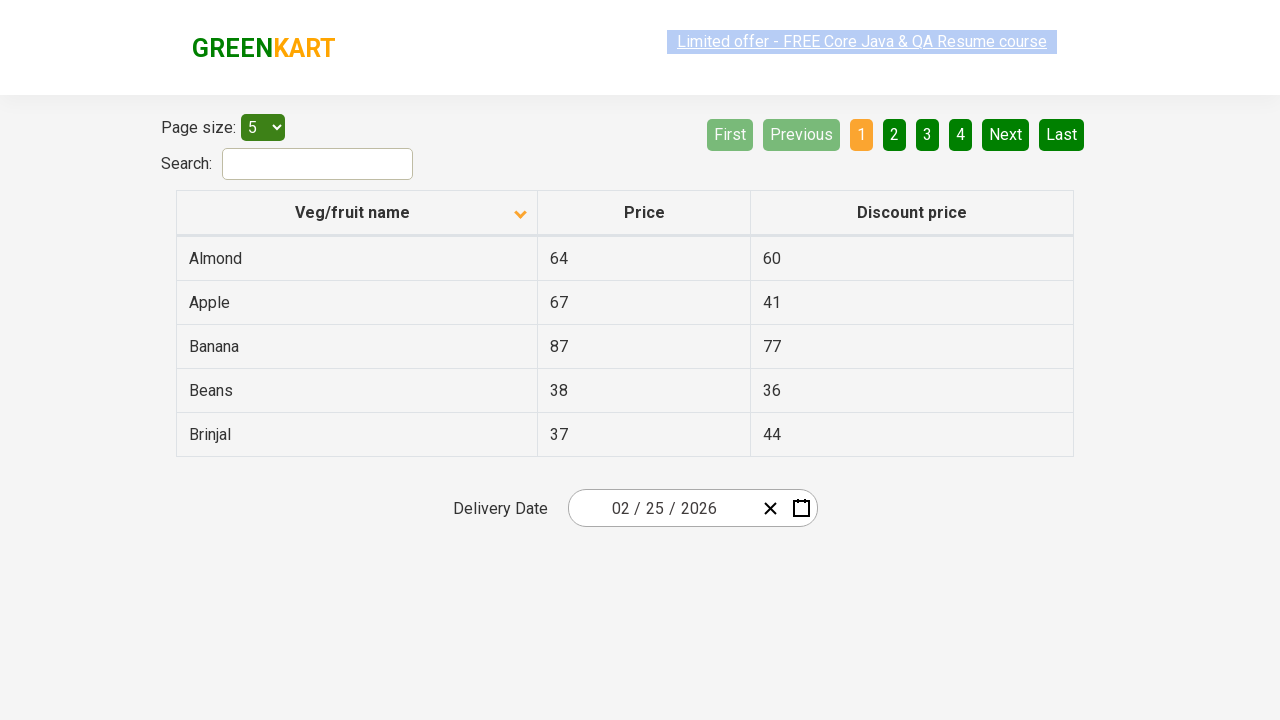

Verified that column is properly sorted
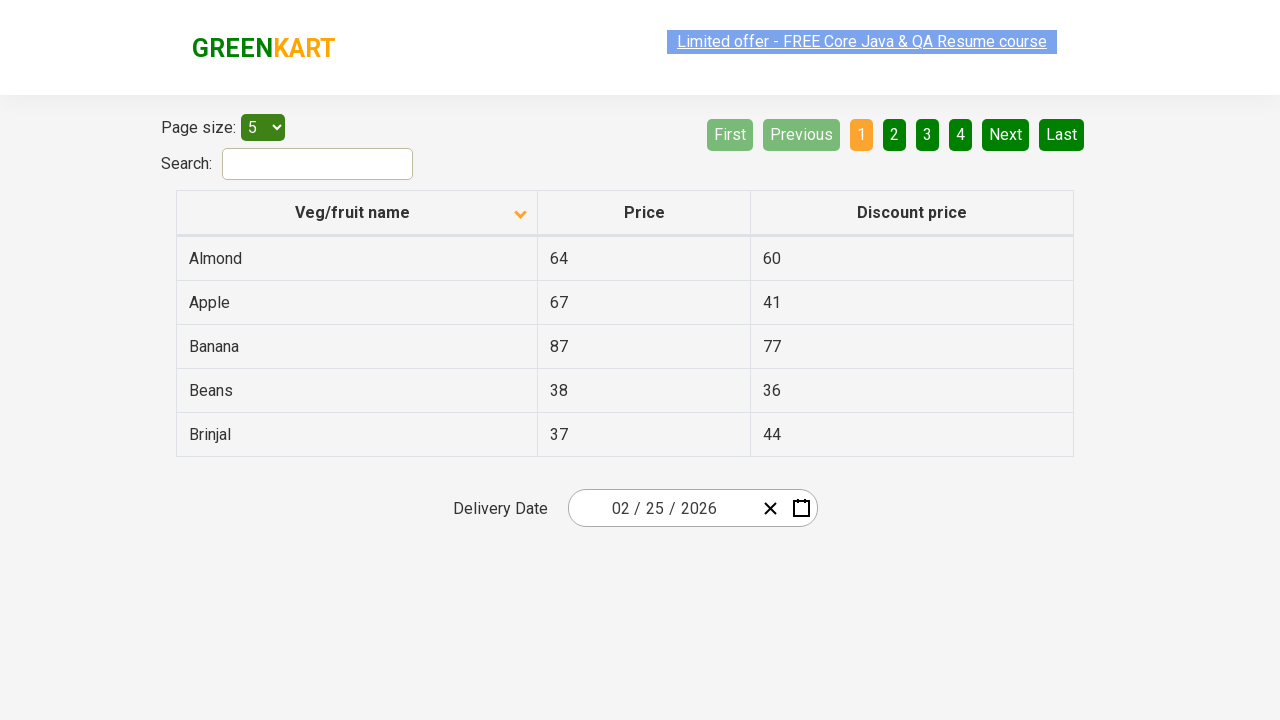

Retrieved all rows from current page
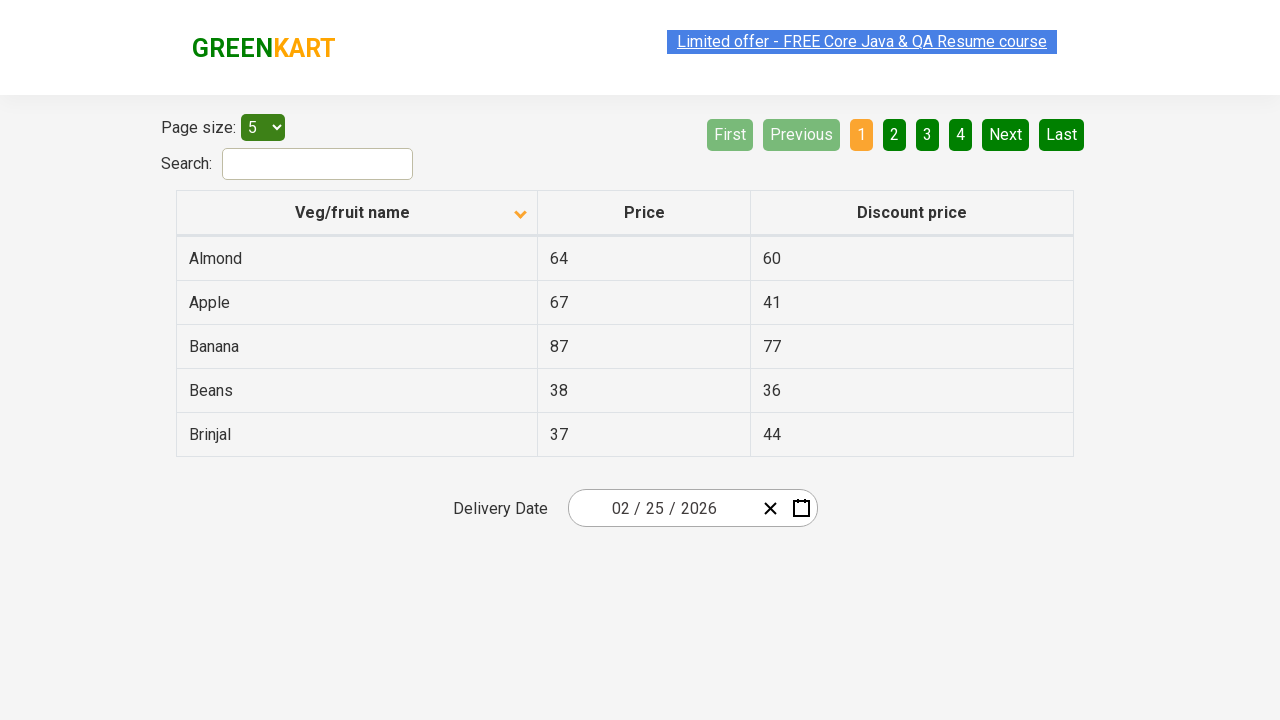

Clicked Next button to navigate to next page at (1006, 134) on [aria-label='Next']
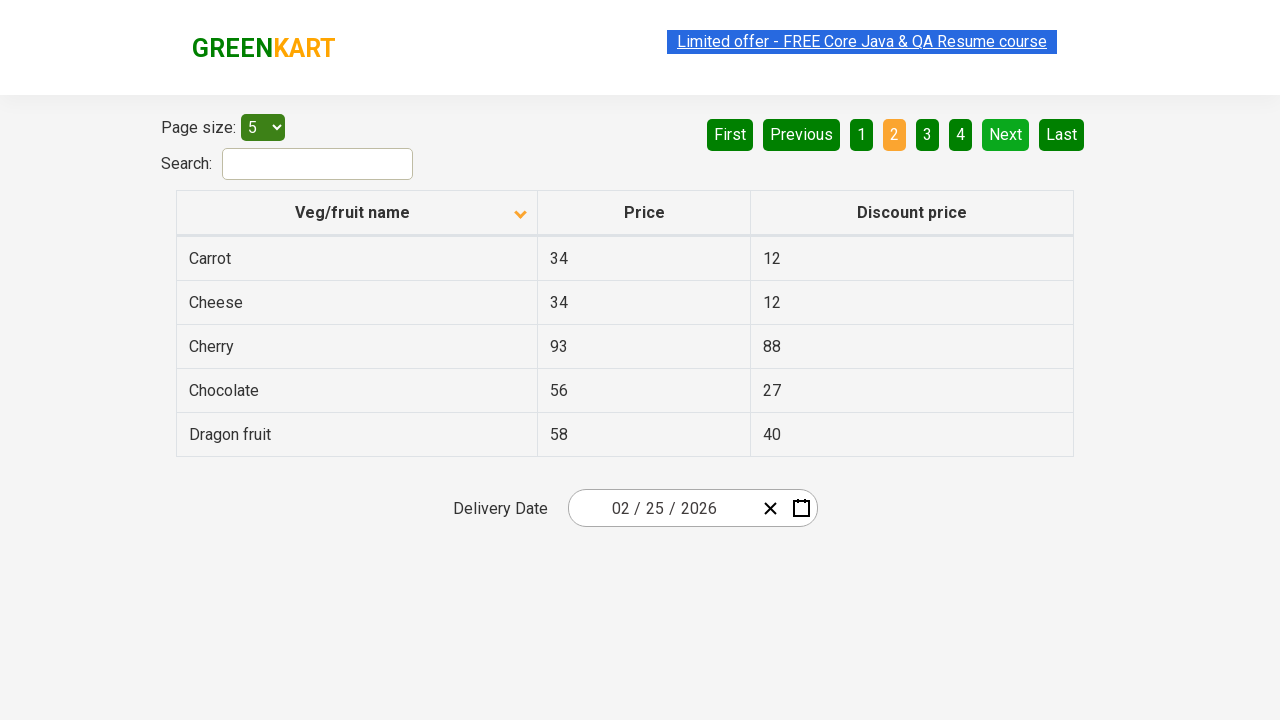

Waited for table to update on new page
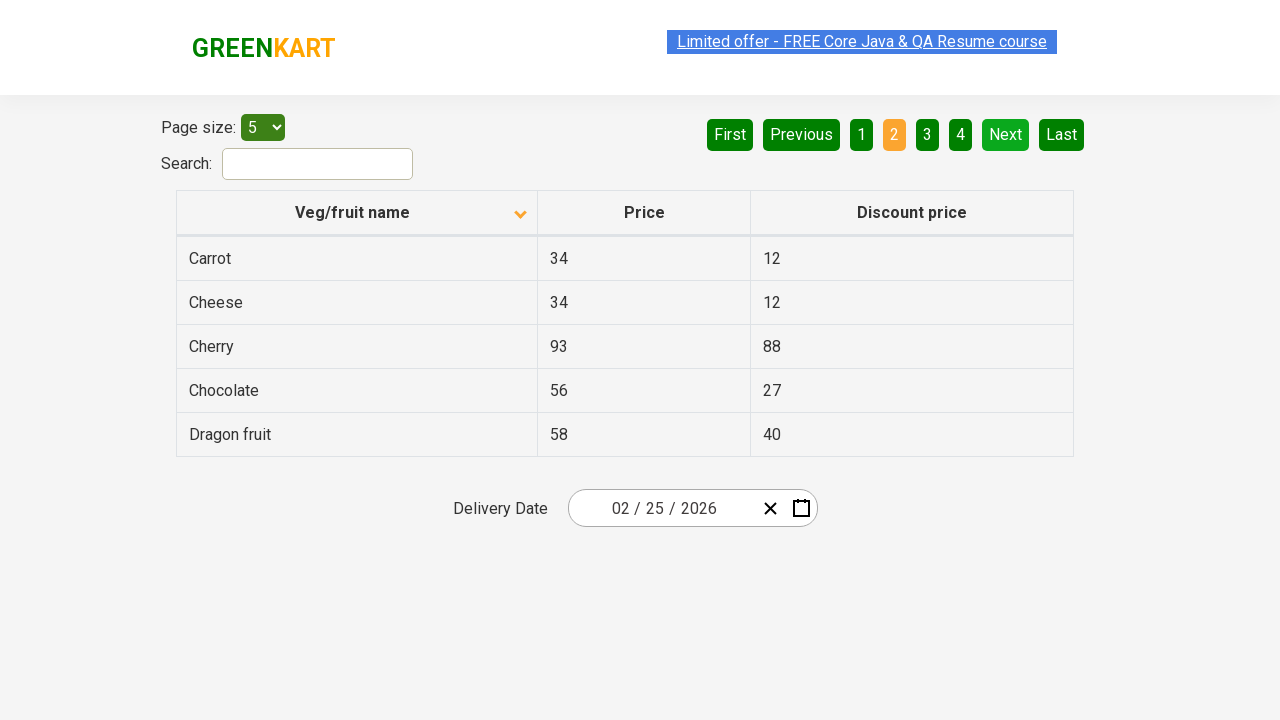

Retrieved all rows from current page
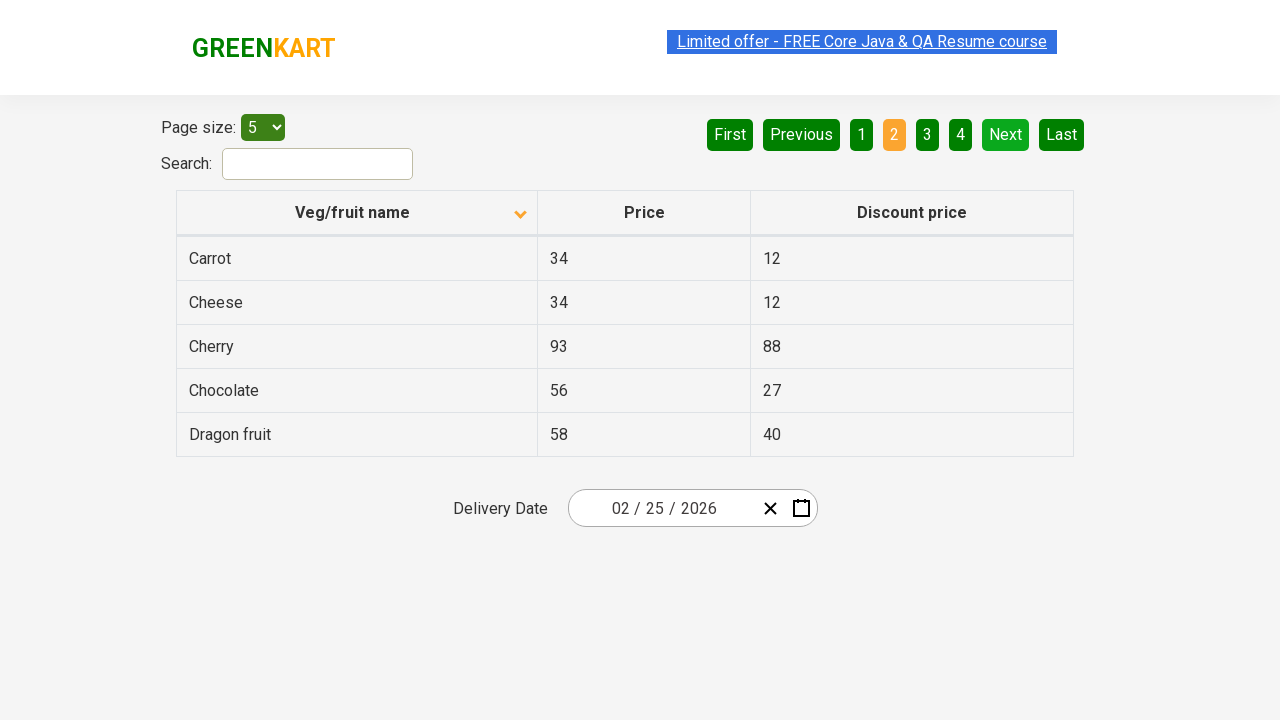

Clicked Next button to navigate to next page at (1006, 134) on [aria-label='Next']
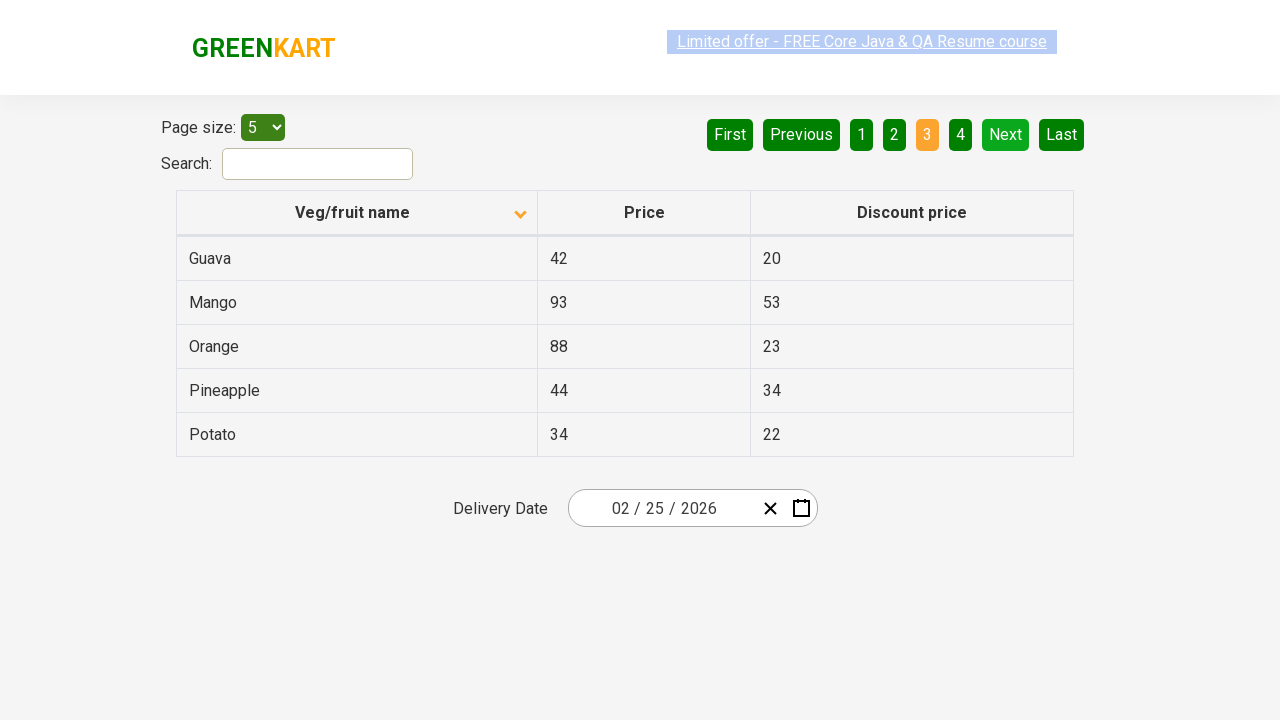

Waited for table to update on new page
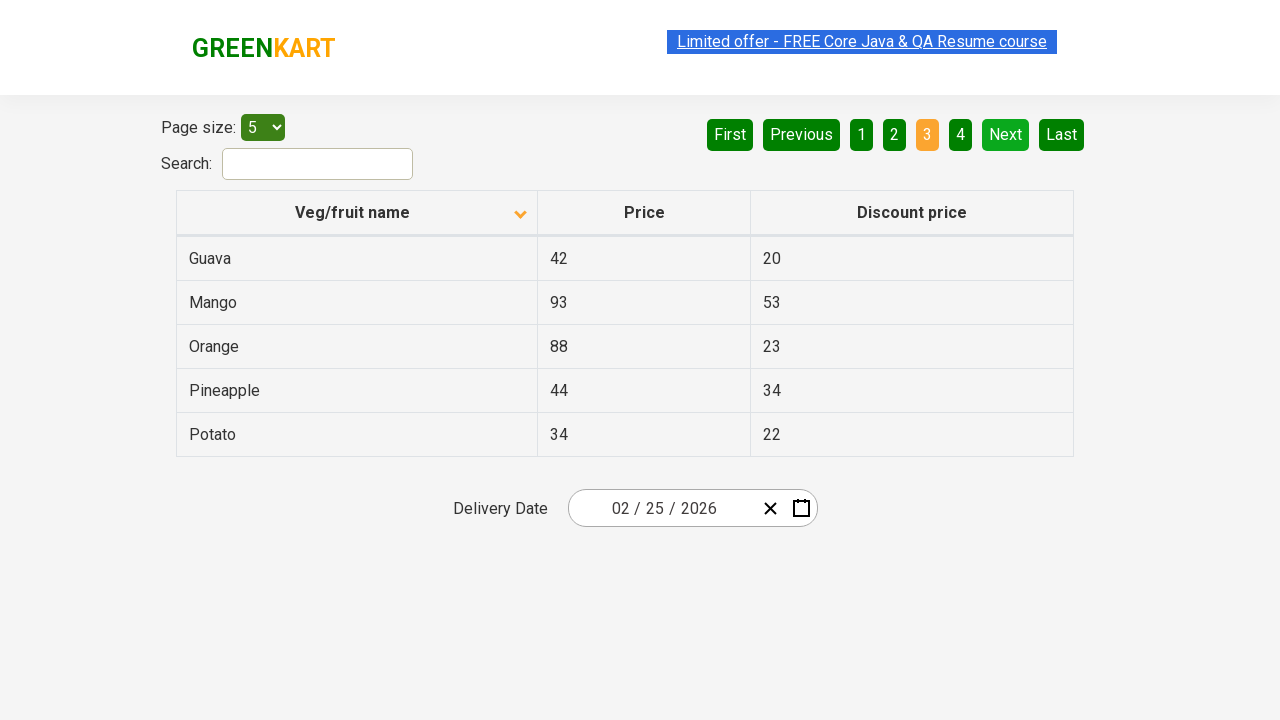

Retrieved all rows from current page
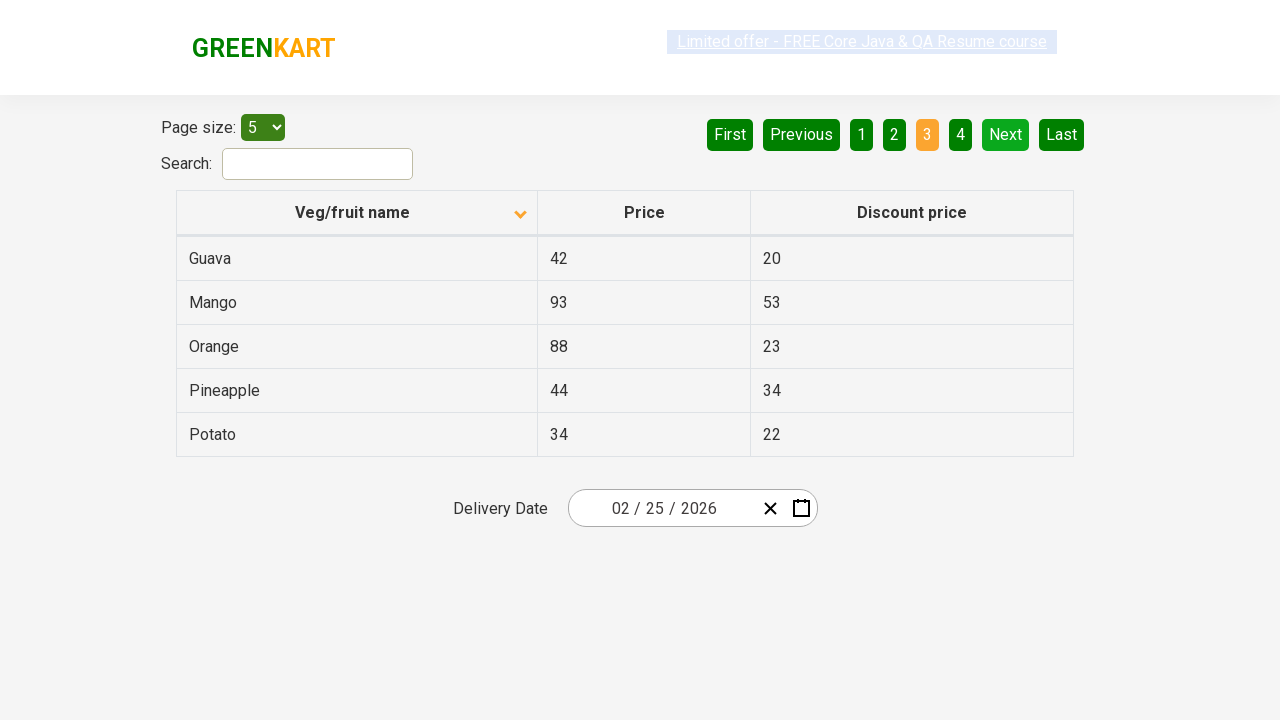

Clicked Next button to navigate to next page at (1006, 134) on [aria-label='Next']
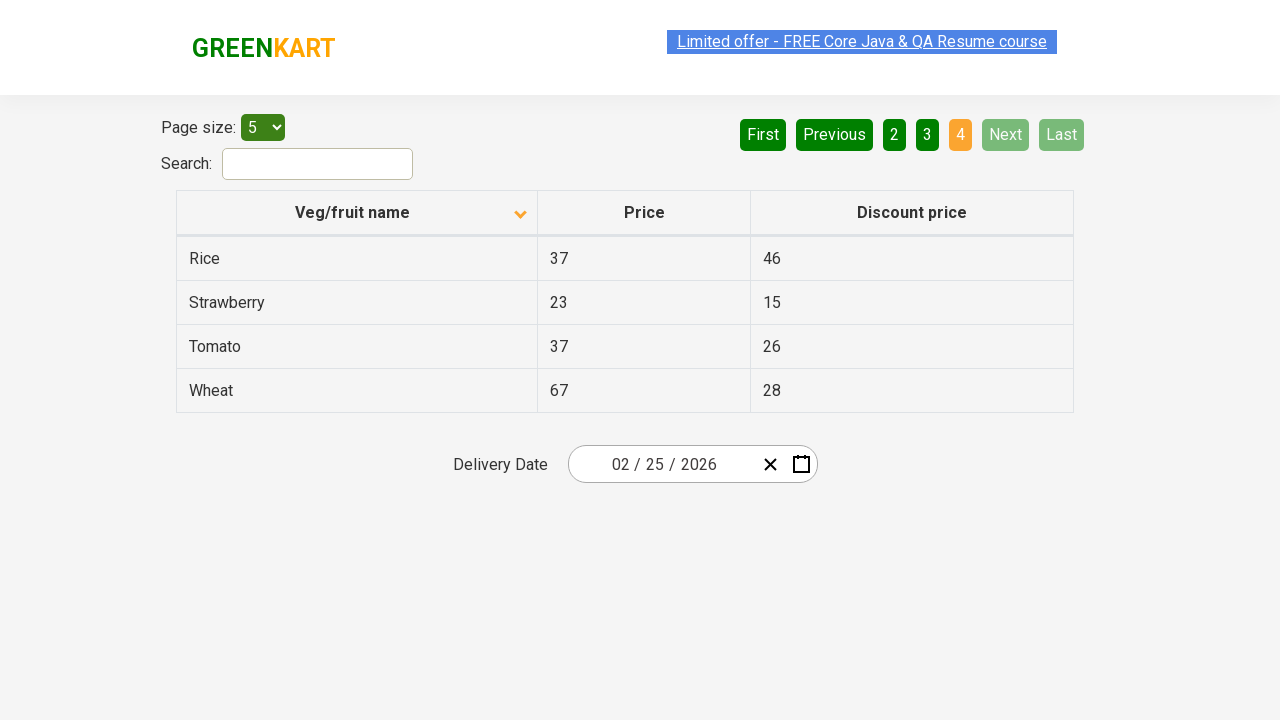

Waited for table to update on new page
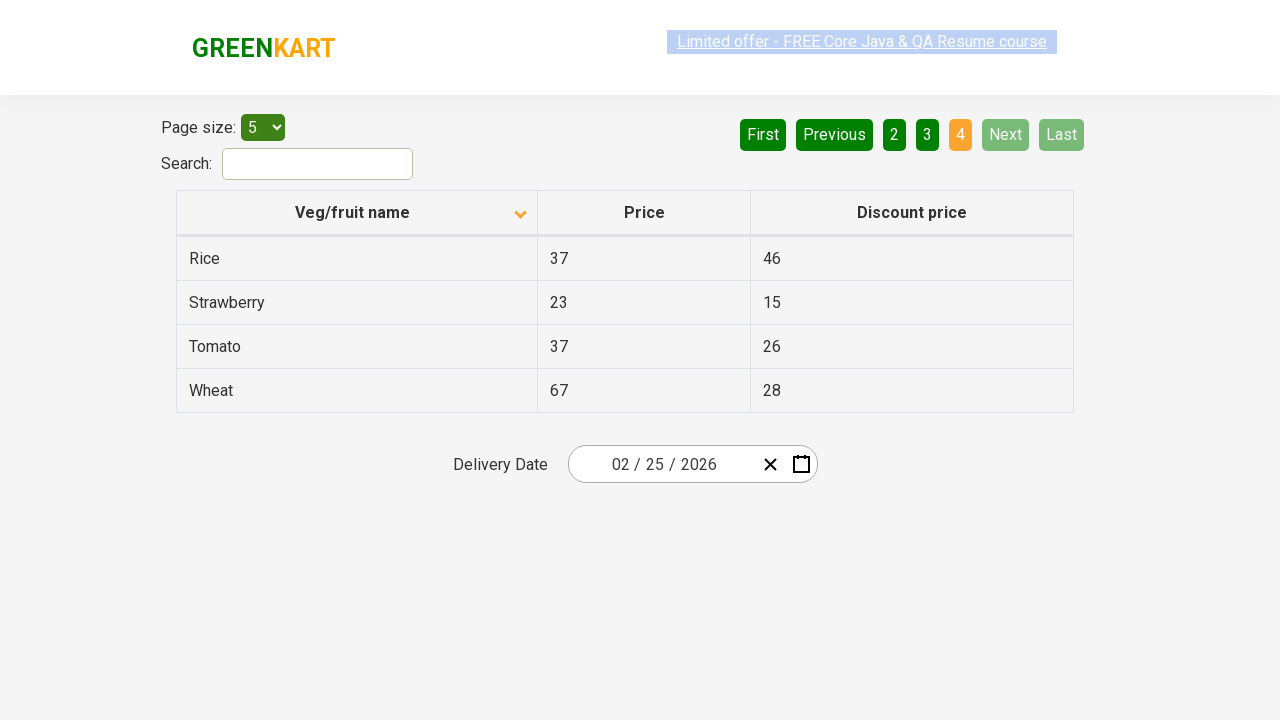

Retrieved all rows from current page
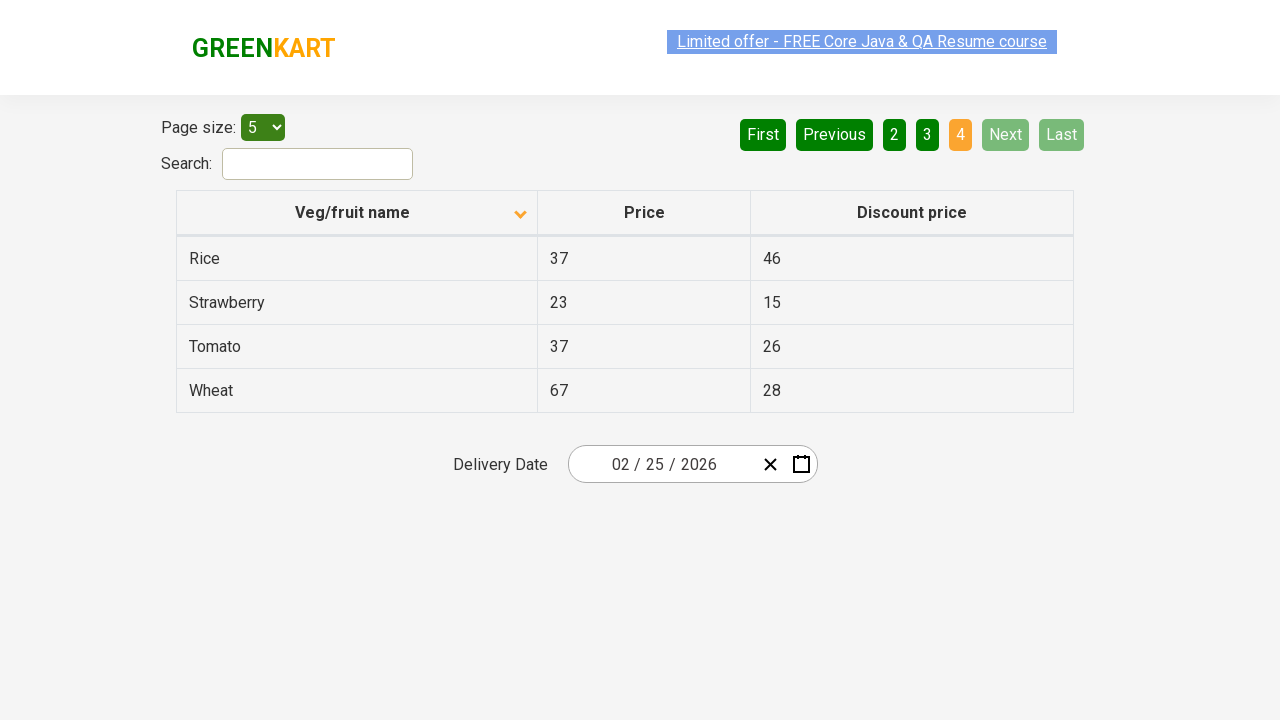

Found 'Rice' and retrieved its price: 37
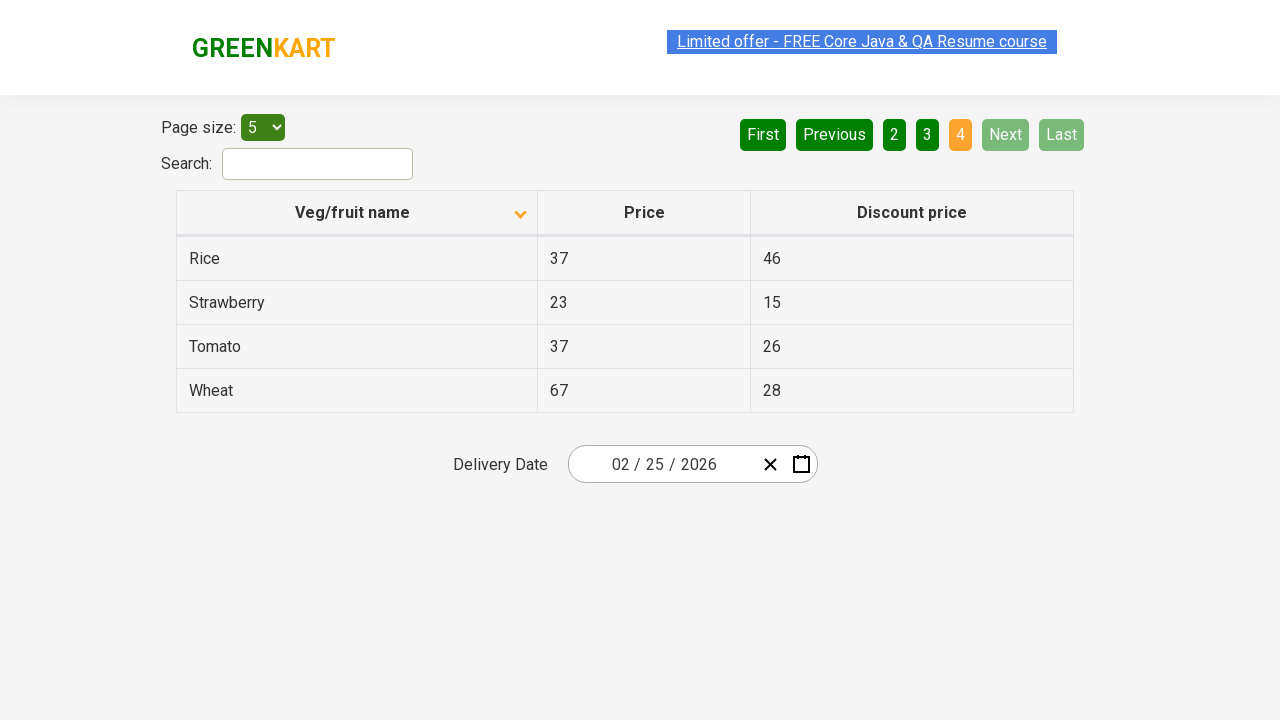

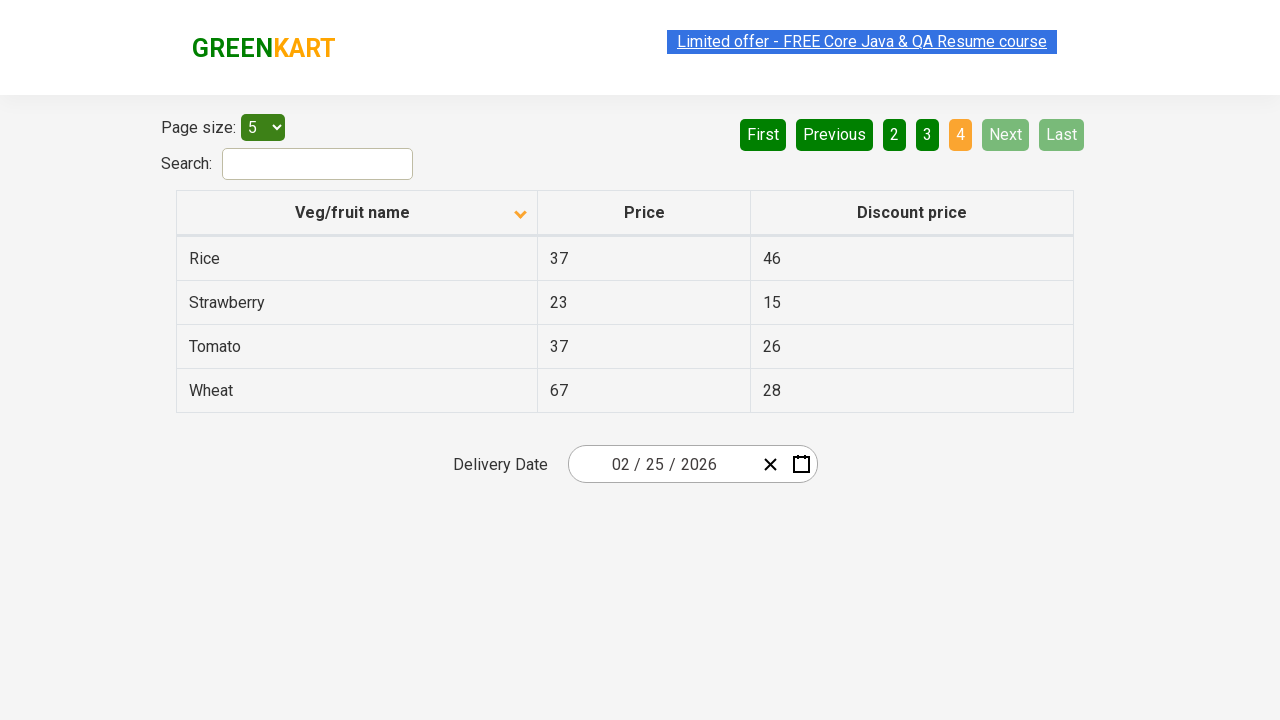